Tests unchecking a completed todo item to mark it as incomplete

Starting URL: https://demo.playwright.dev/todomvc

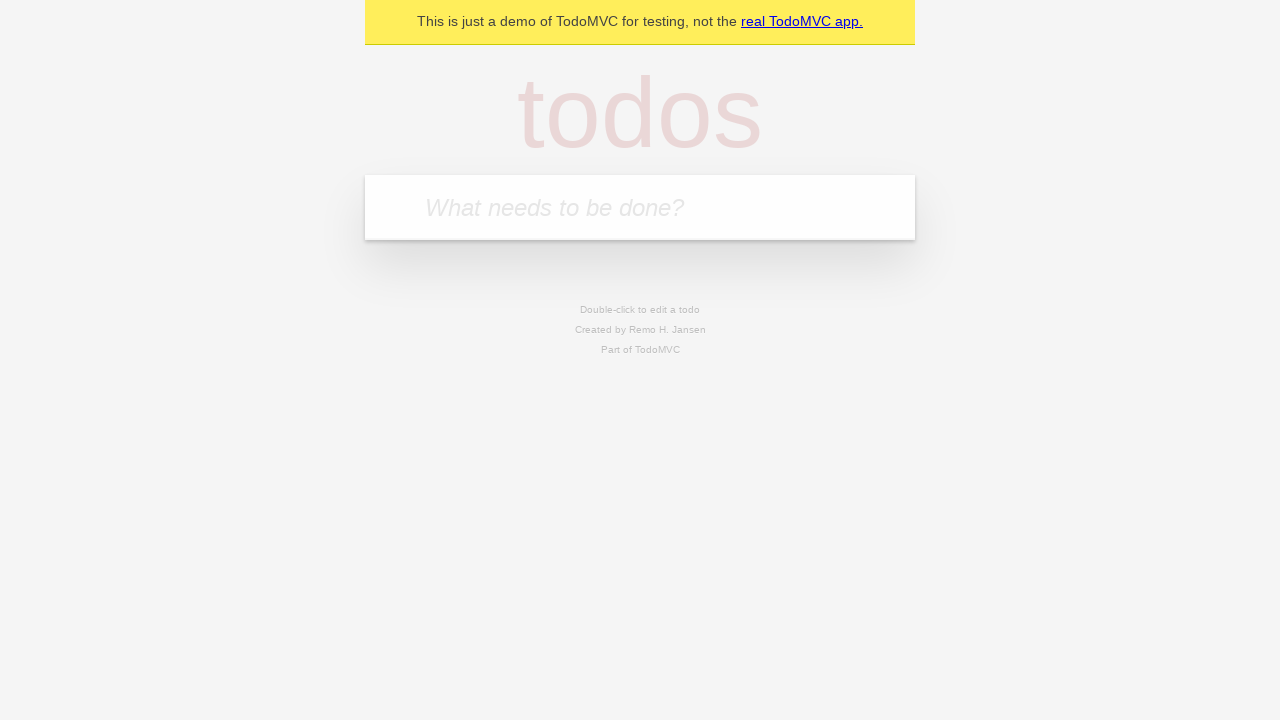

Filled todo input with 'buy some cheese' on internal:attr=[placeholder="What needs to be done?"i]
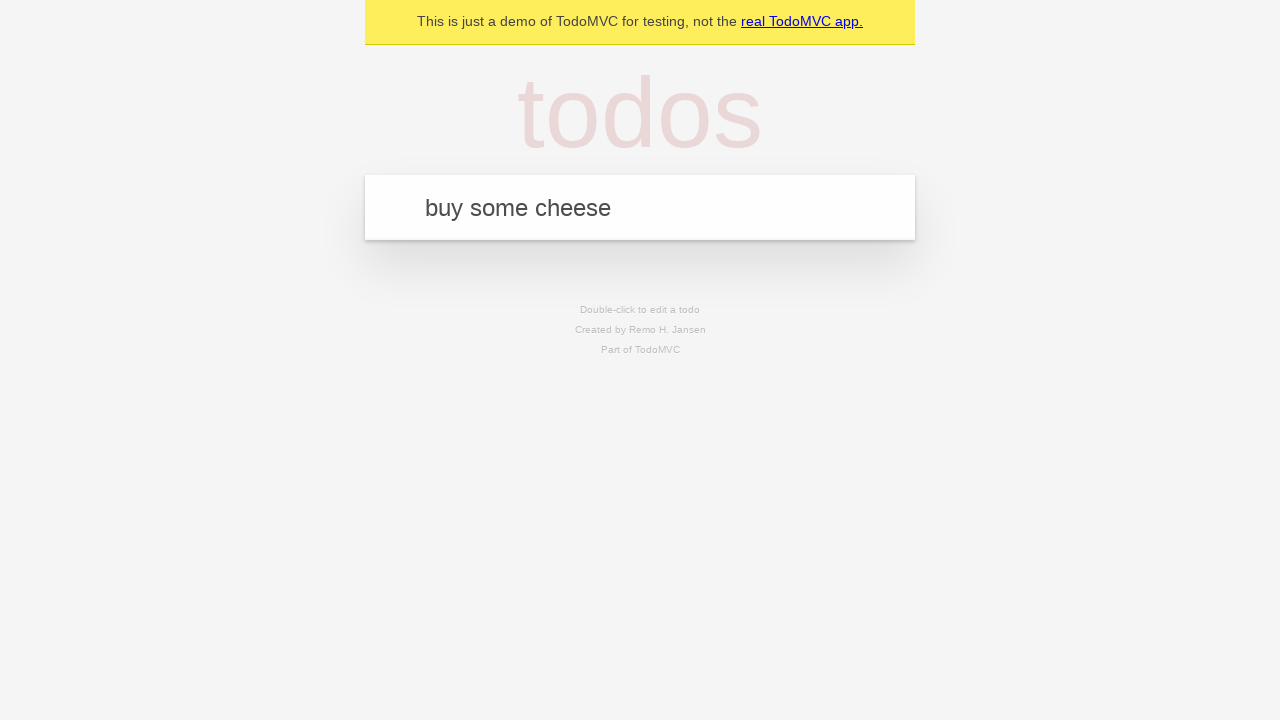

Pressed Enter to create first todo item on internal:attr=[placeholder="What needs to be done?"i]
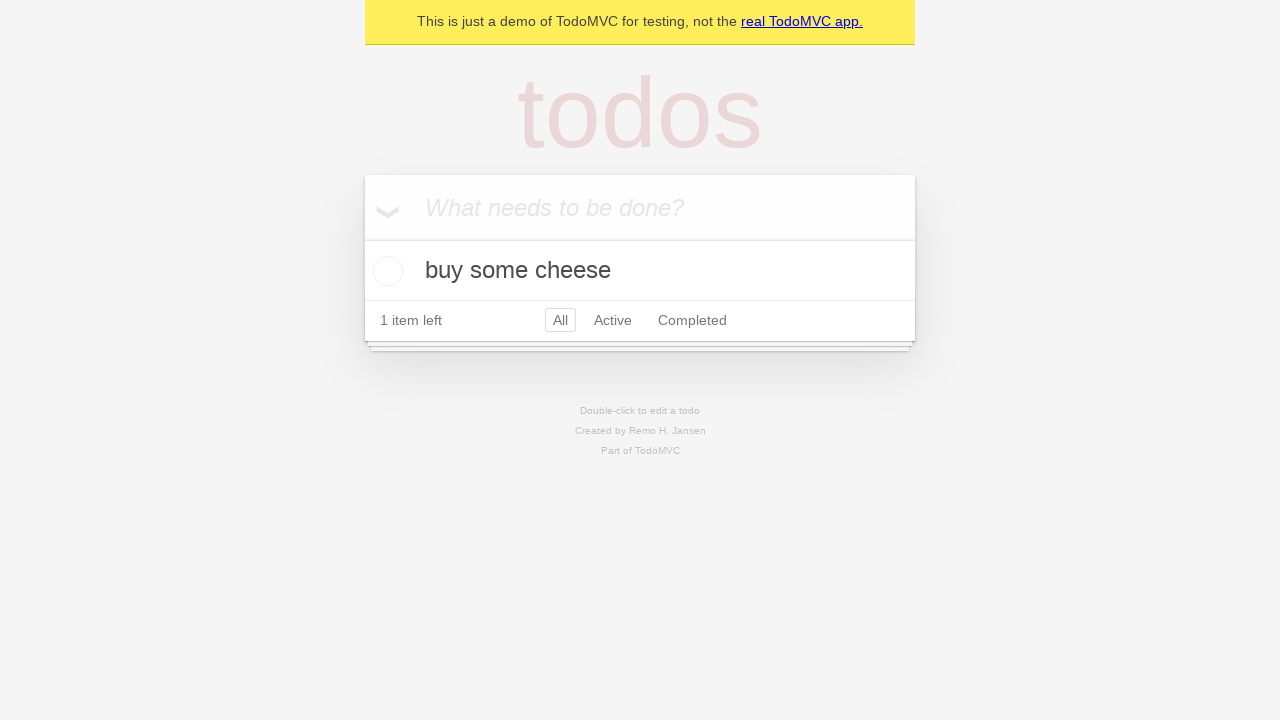

Filled todo input with 'feed the cat' on internal:attr=[placeholder="What needs to be done?"i]
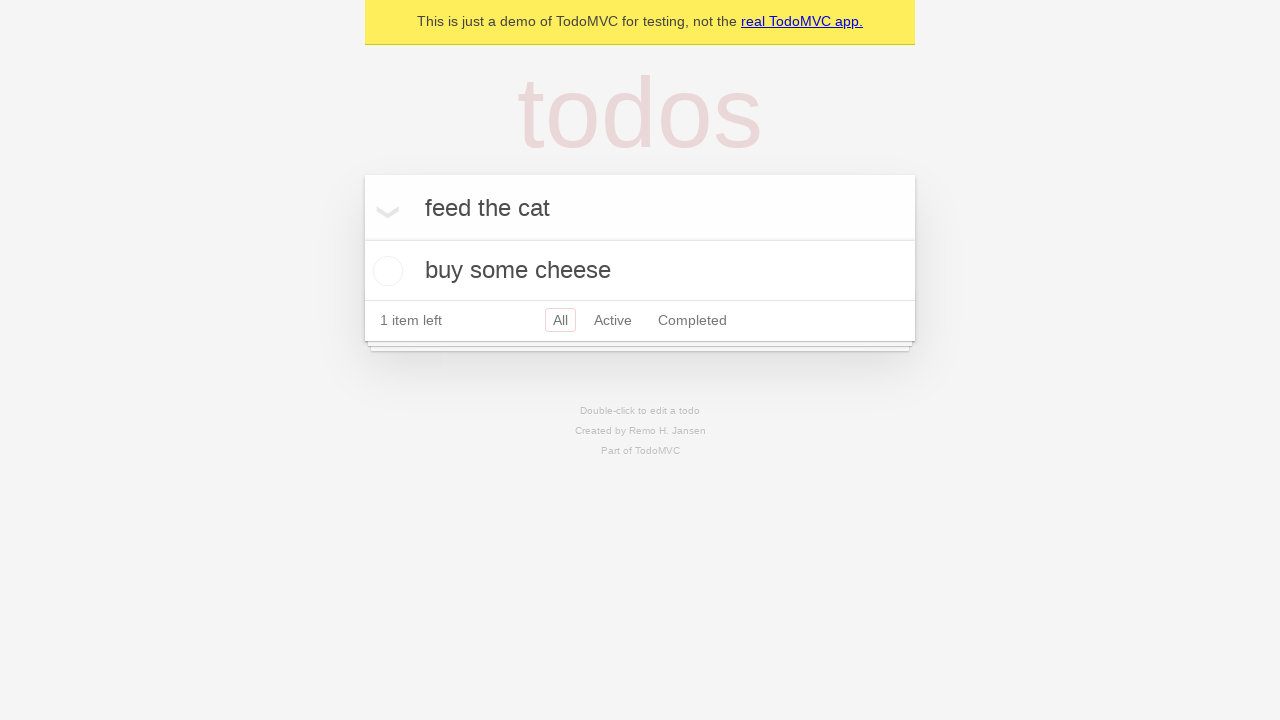

Pressed Enter to create second todo item on internal:attr=[placeholder="What needs to be done?"i]
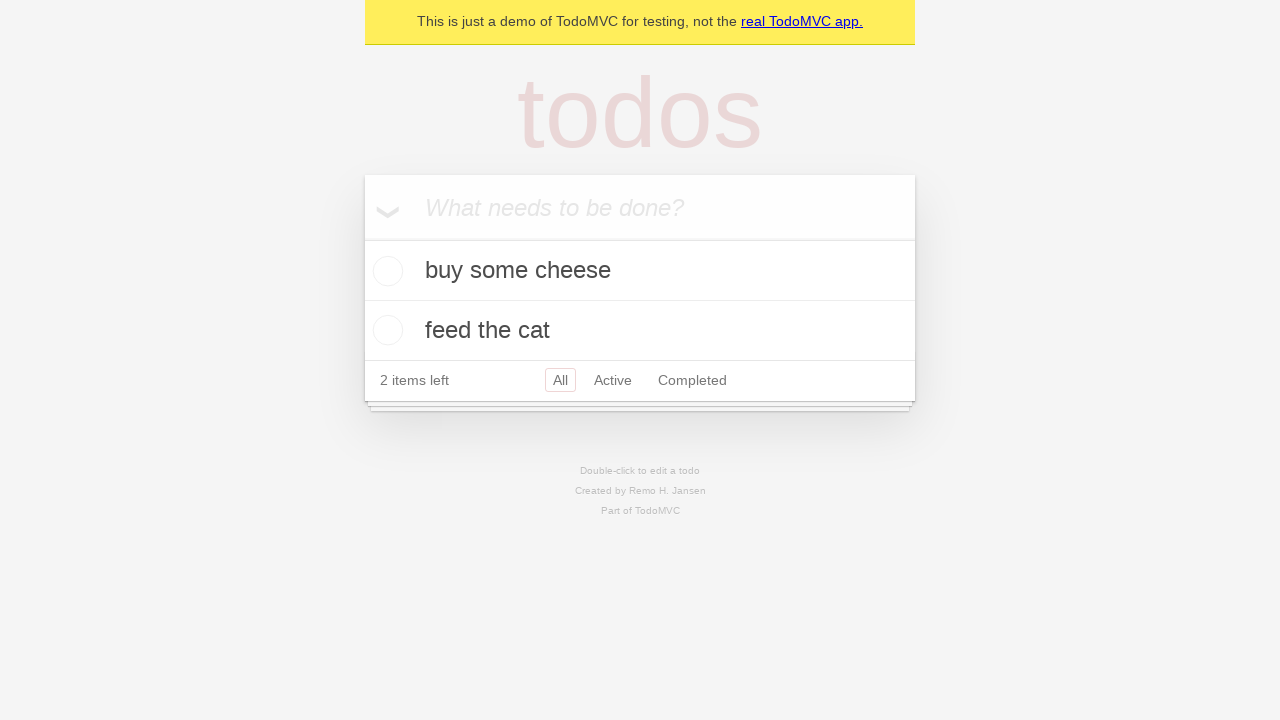

Checked checkbox on first todo item to mark it complete at (385, 271) on internal:testid=[data-testid="todo-item"s] >> nth=0 >> internal:role=checkbox
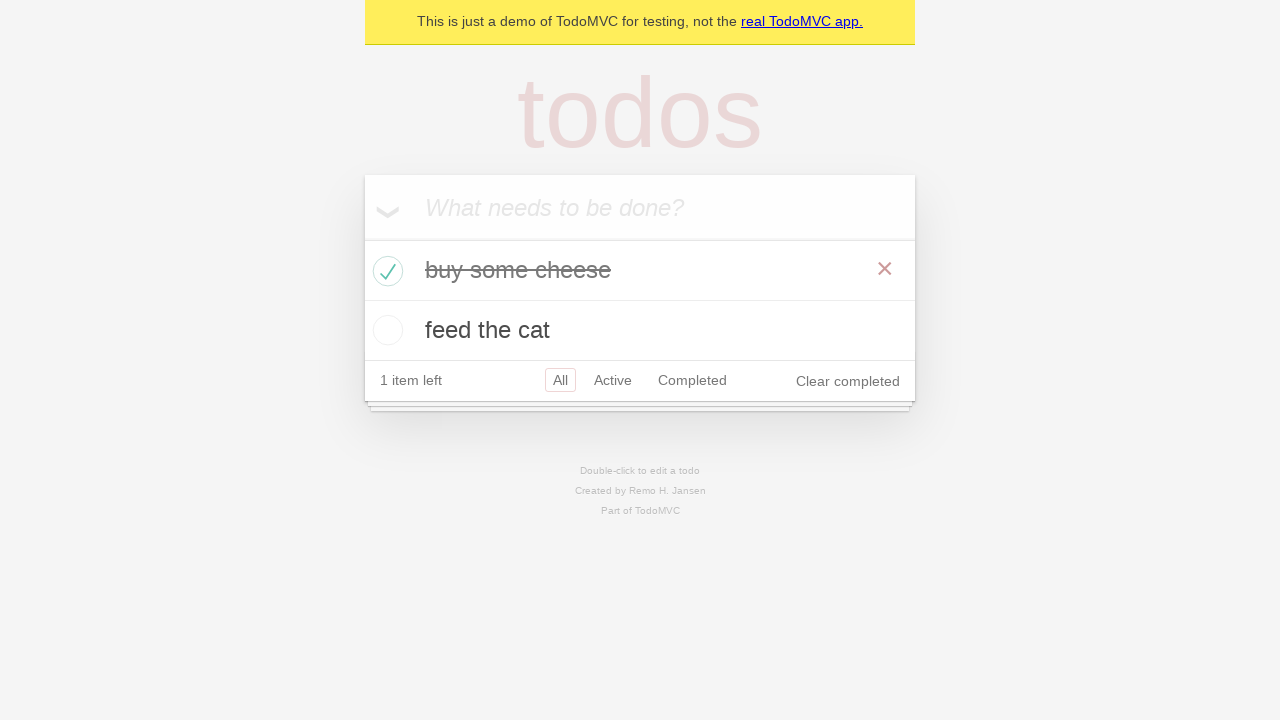

Unchecked checkbox on first todo item to mark it incomplete at (385, 271) on internal:testid=[data-testid="todo-item"s] >> nth=0 >> internal:role=checkbox
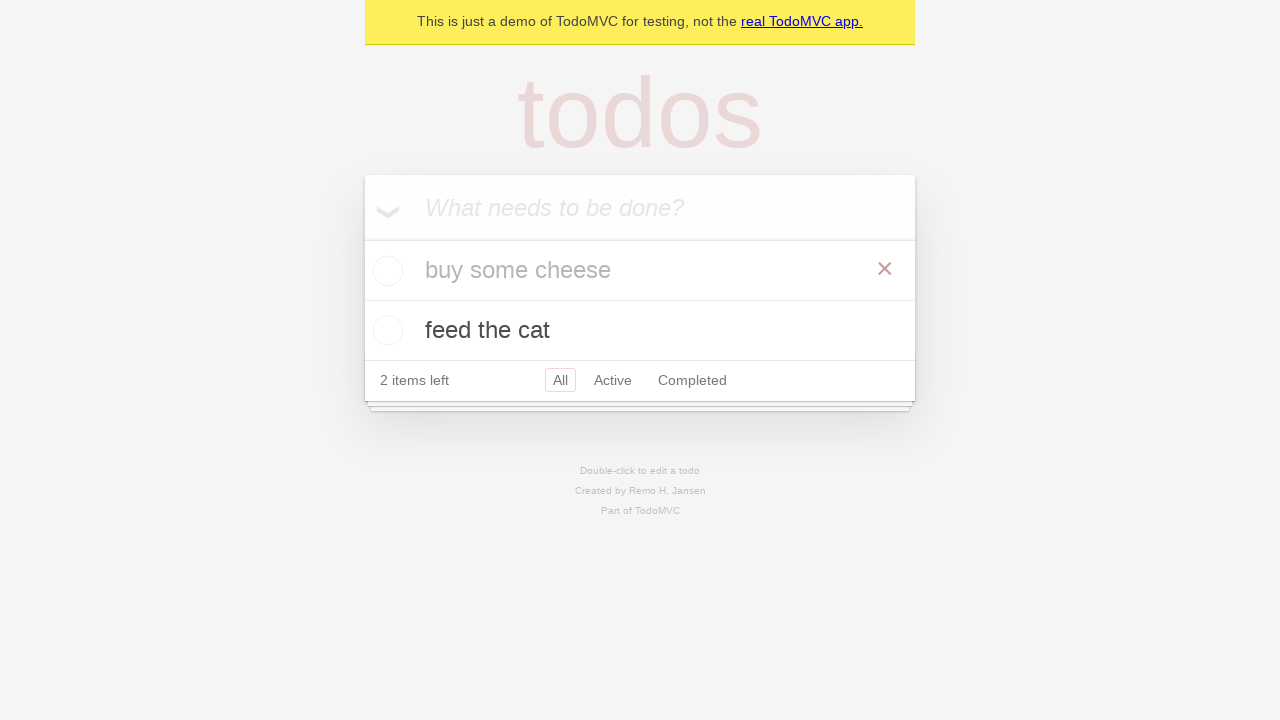

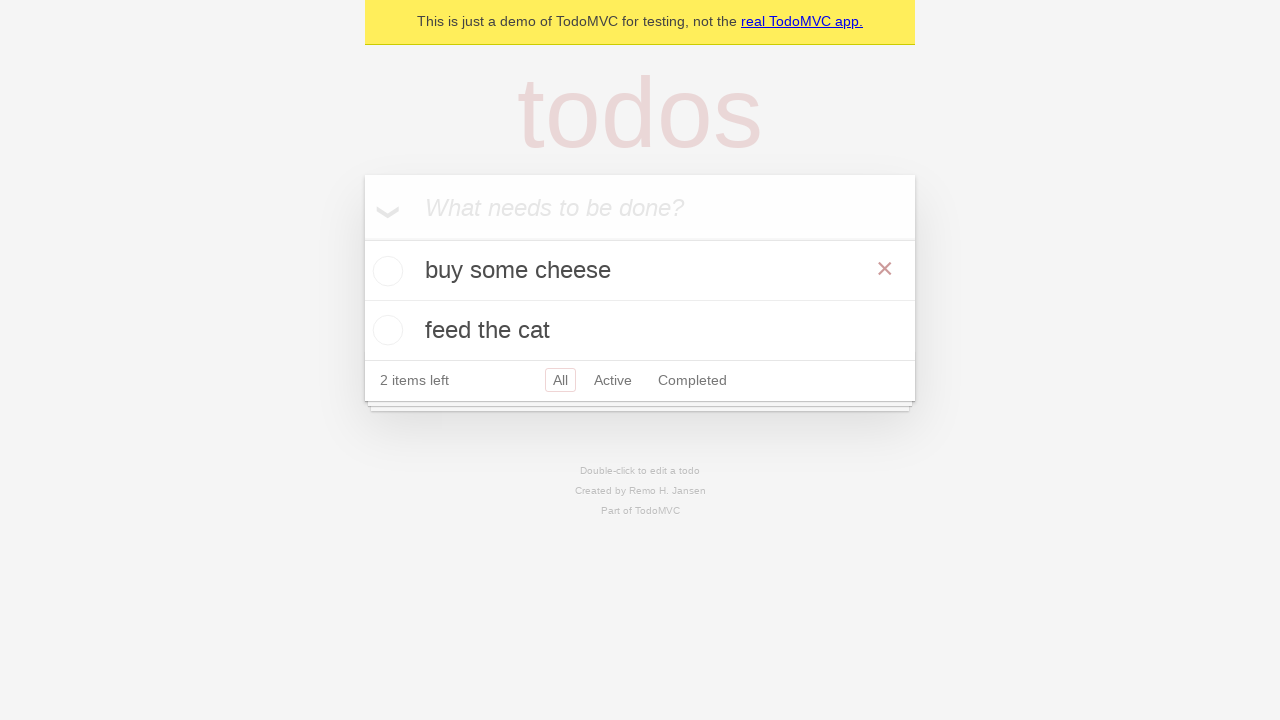